Tests window handling by clicking on Privacy link which opens in a new window, then switches between parent and child windows

Starting URL: https://accounts.google.com/signin

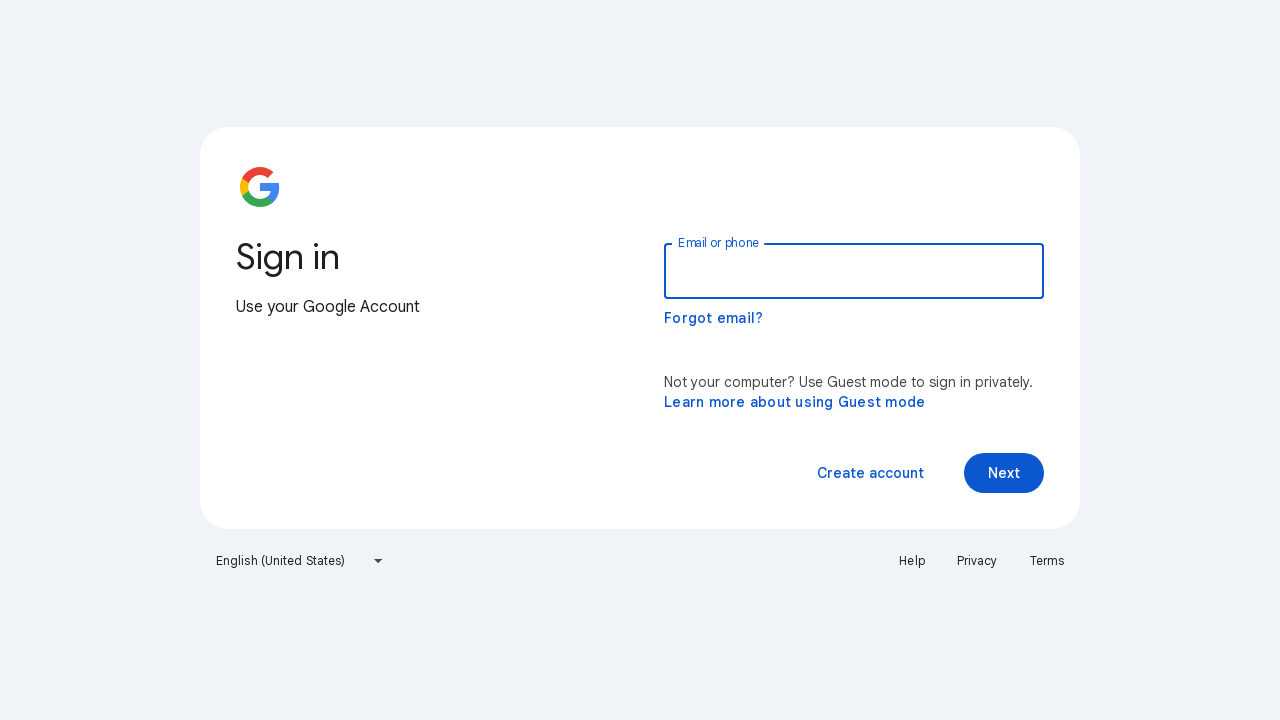

Clicked Privacy link which opened a new window/tab at (977, 561) on text='Privacy'
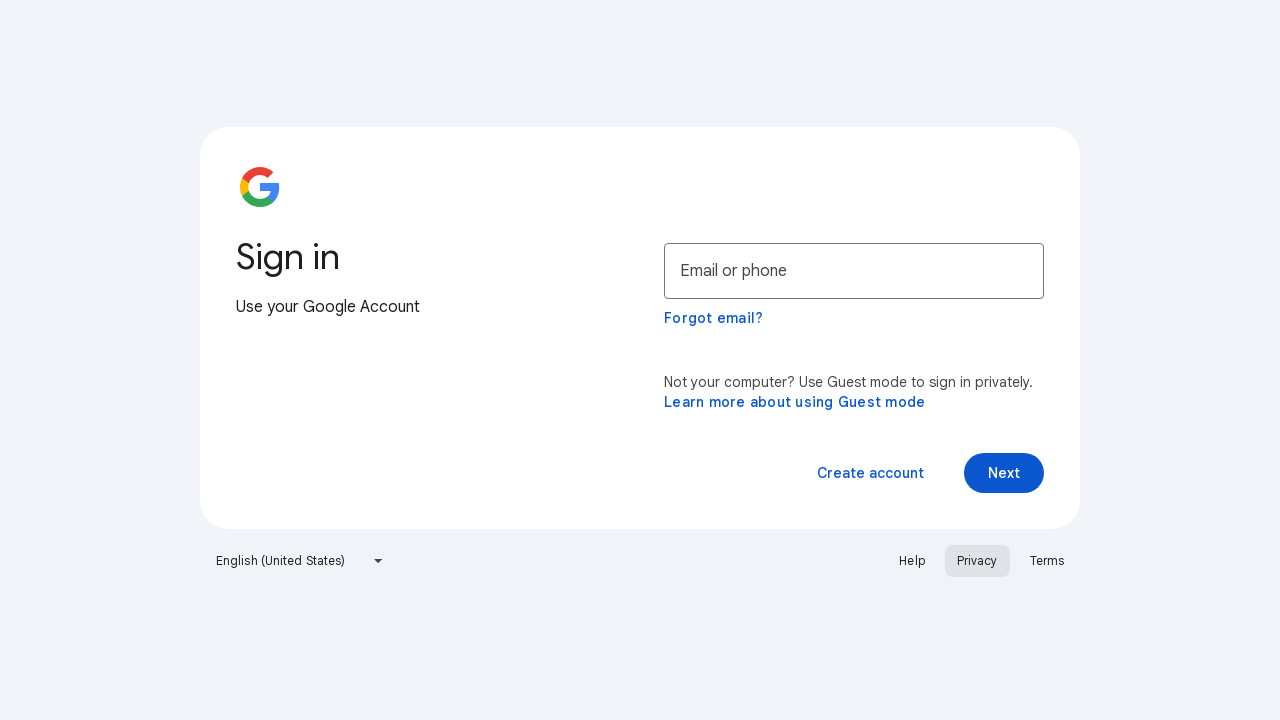

Retrieved original page title: Sign in - Google Accounts
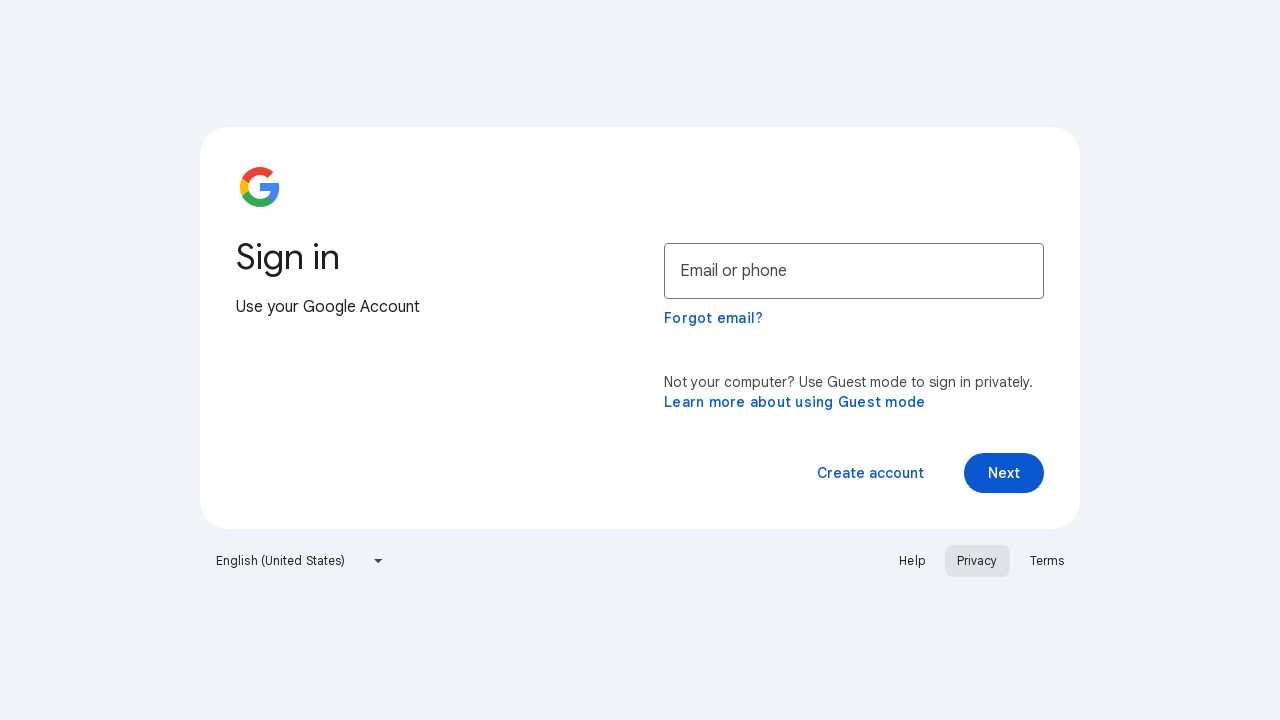

Retrieved new page title: Privacy Policy – Privacy & Terms – Google
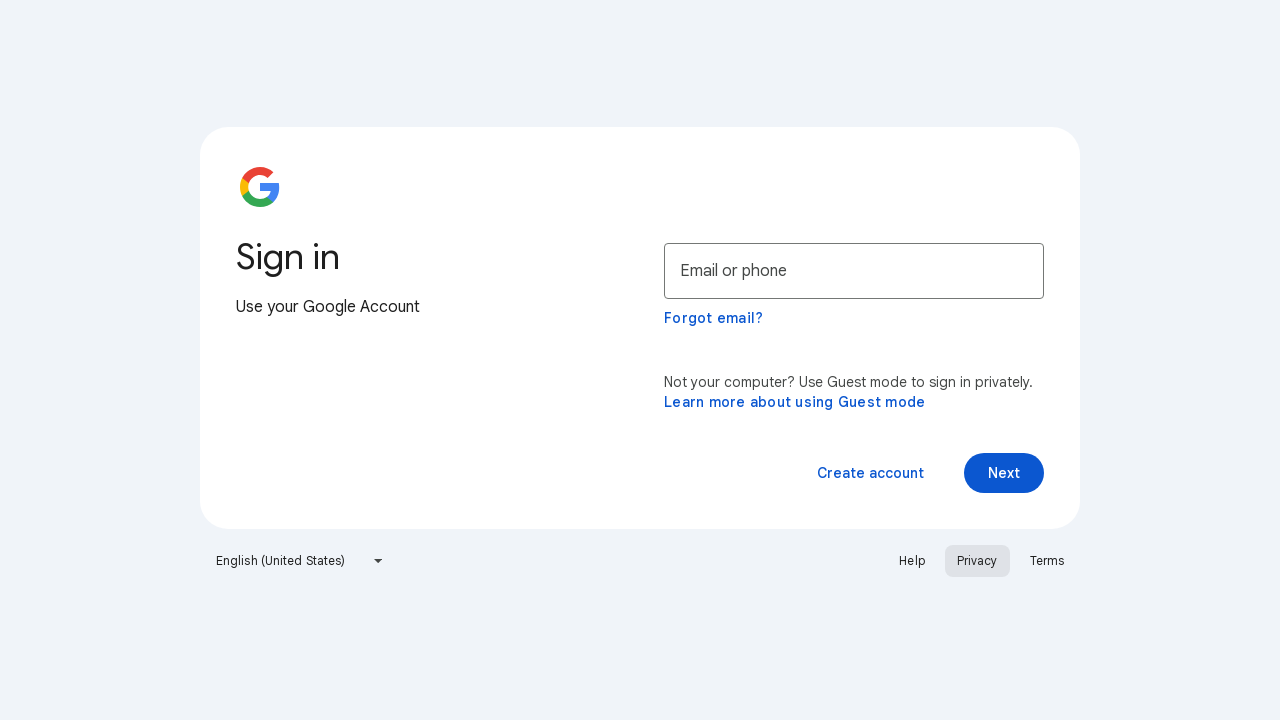

Switched back to original page: Sign in - Google Accounts
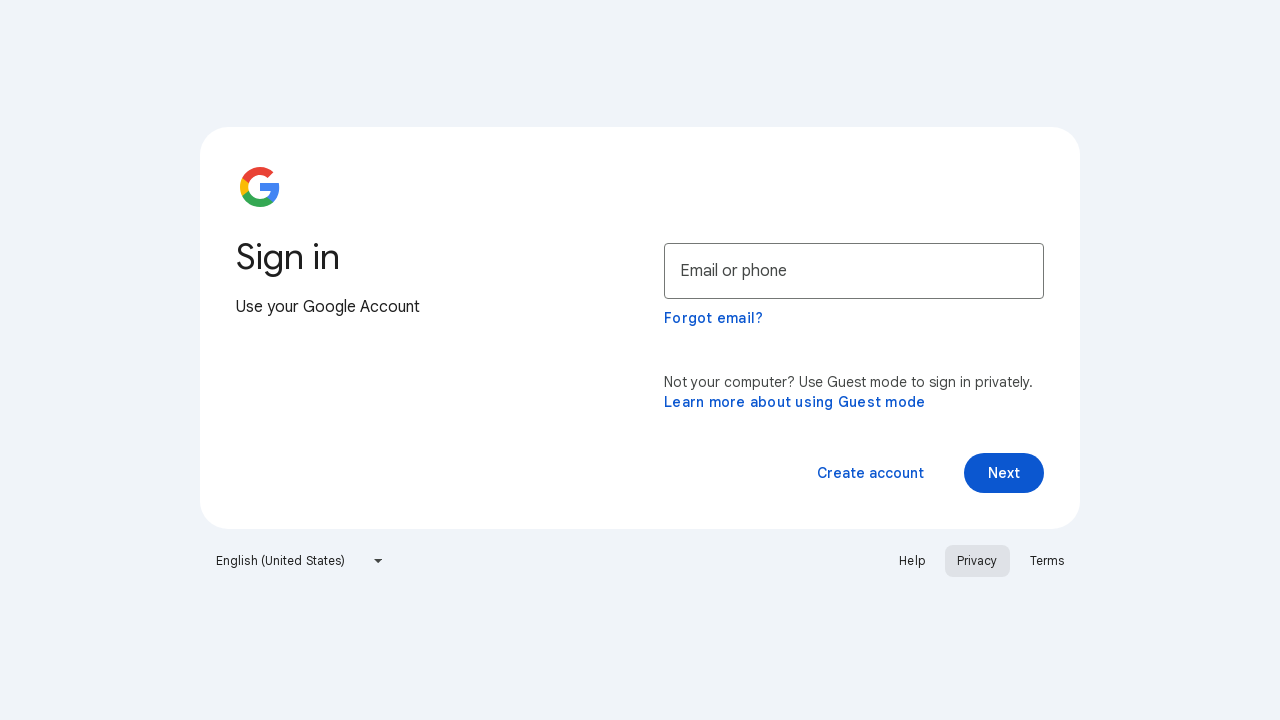

Closed the new window/tab
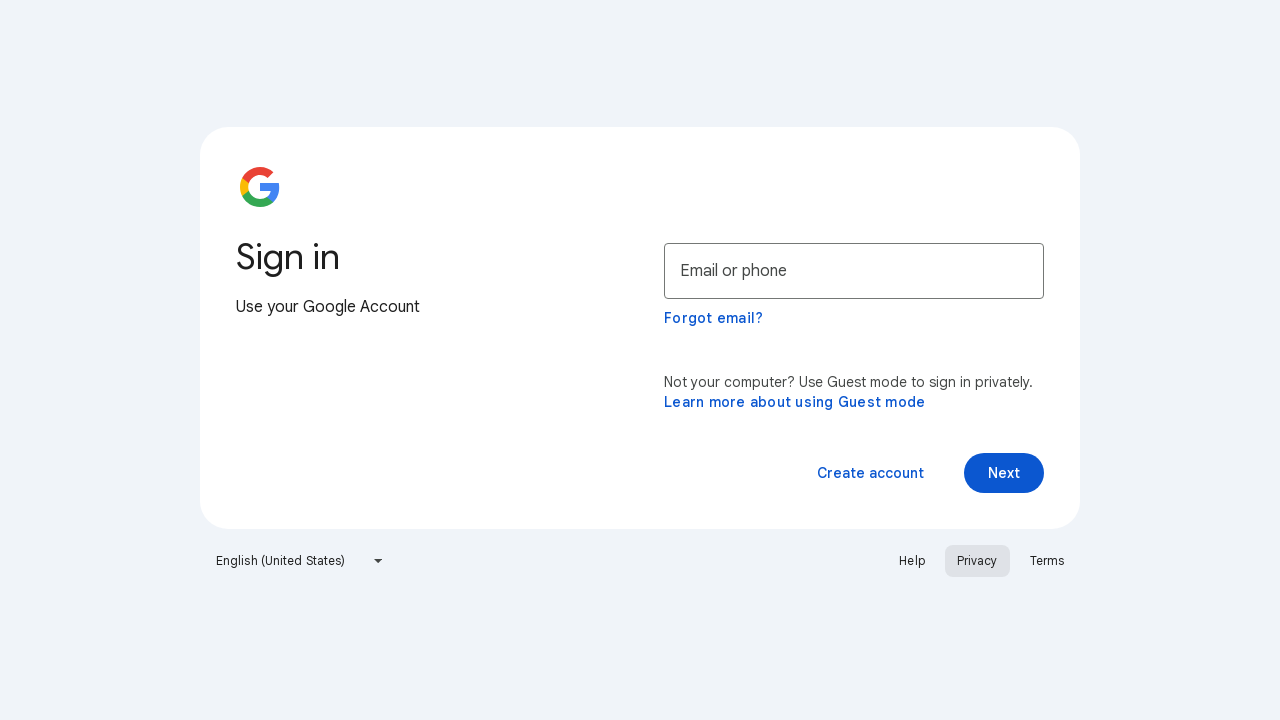

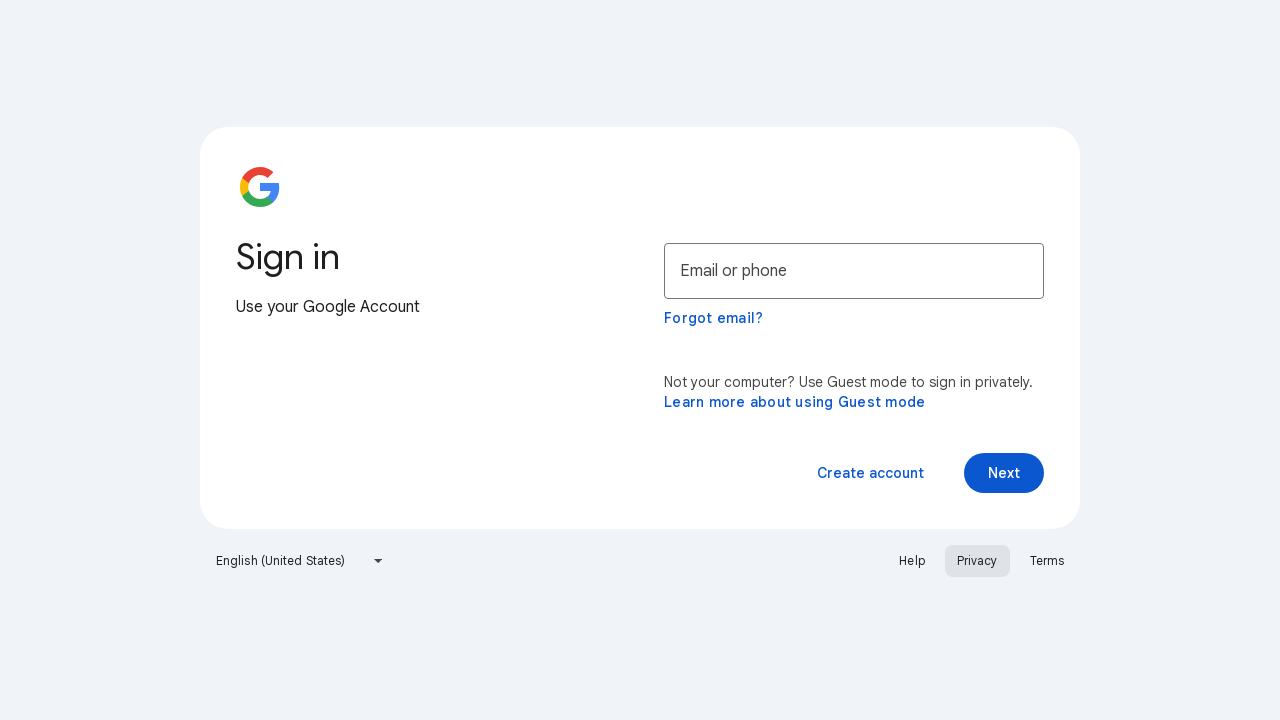